Navigates to a page with many elements and highlights a specific element by temporarily changing its border style to a red dashed border, then reverting it back.

Starting URL: http://the-internet.herokuapp.com/large

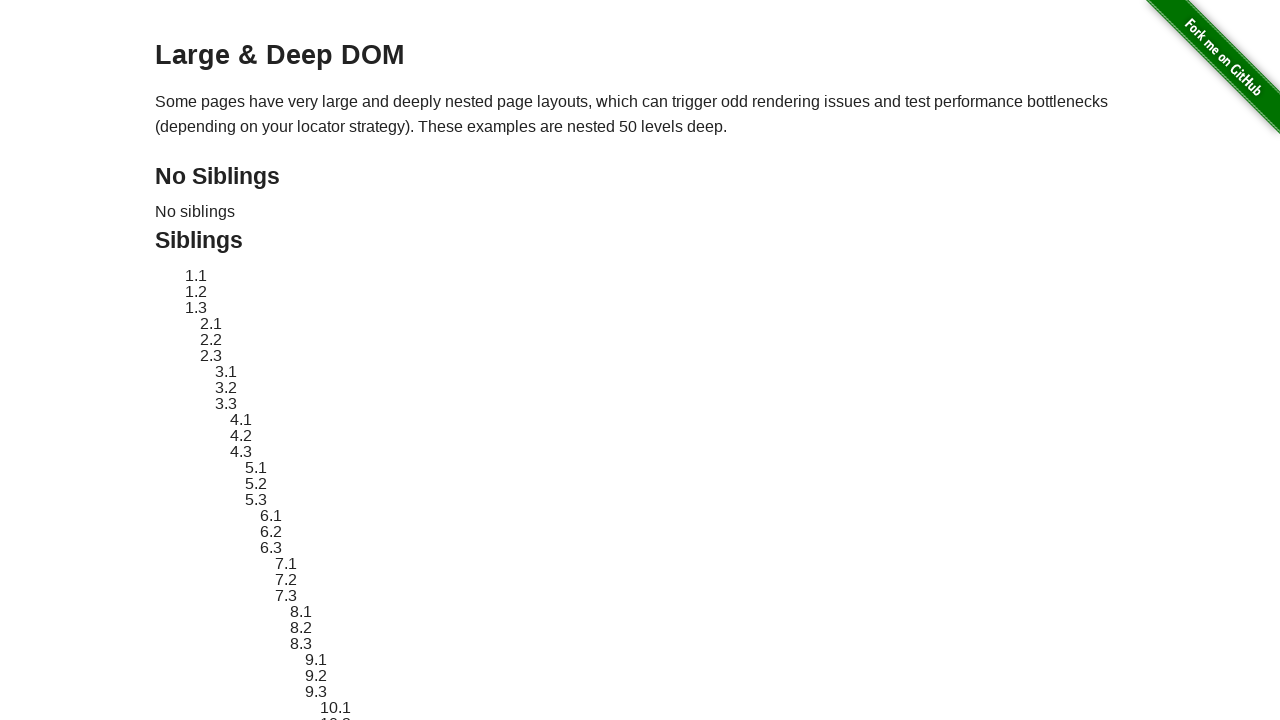

Located target element with ID 'sibling-2.3'
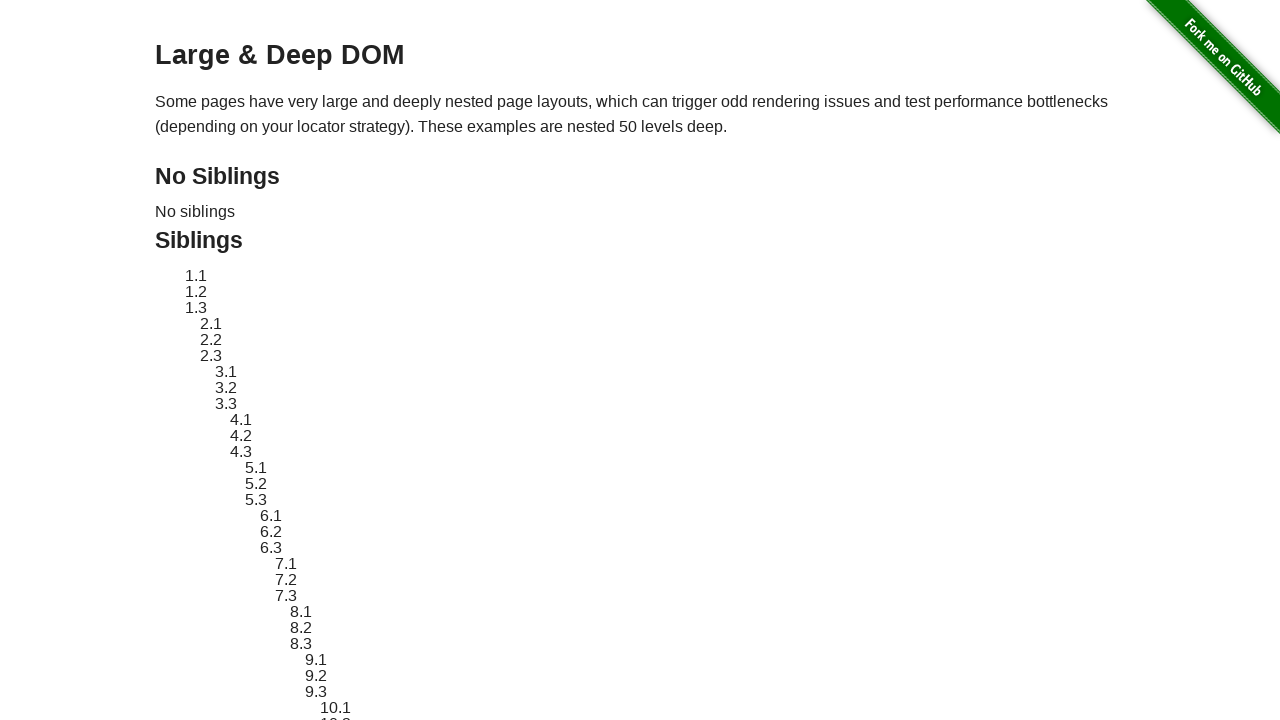

Stored original style attribute of target element
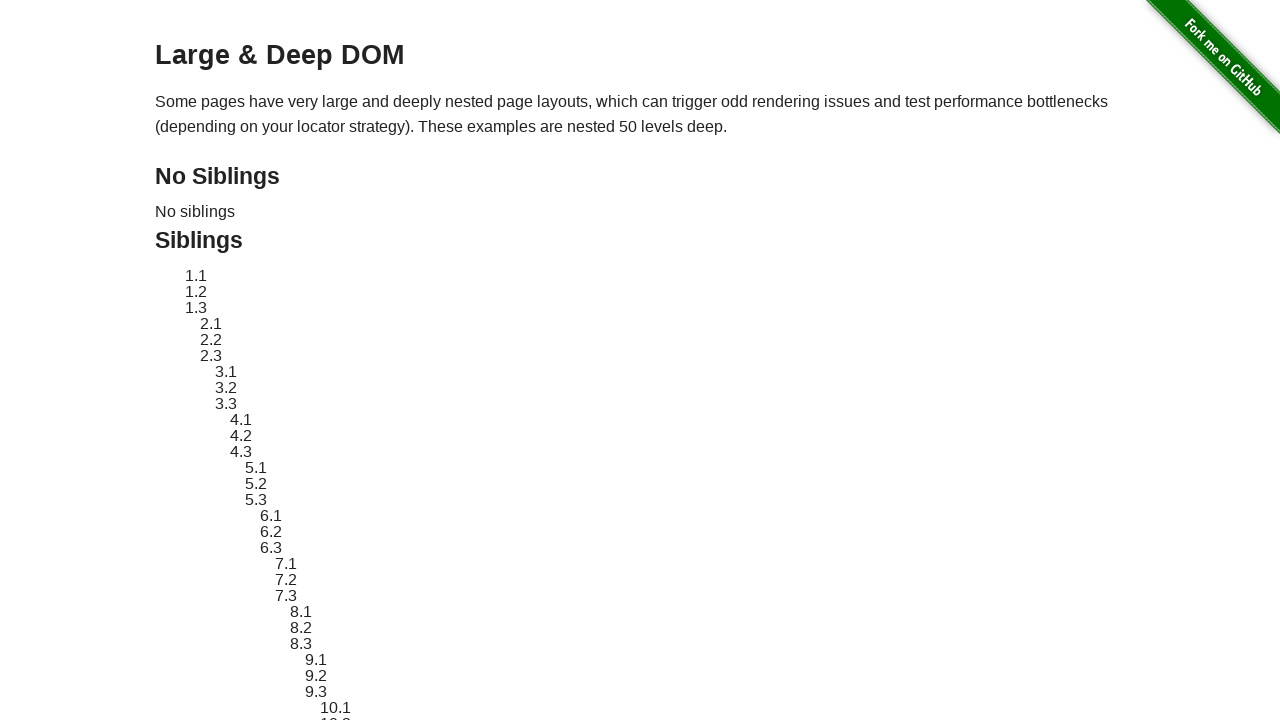

Applied red dashed border highlight to target element
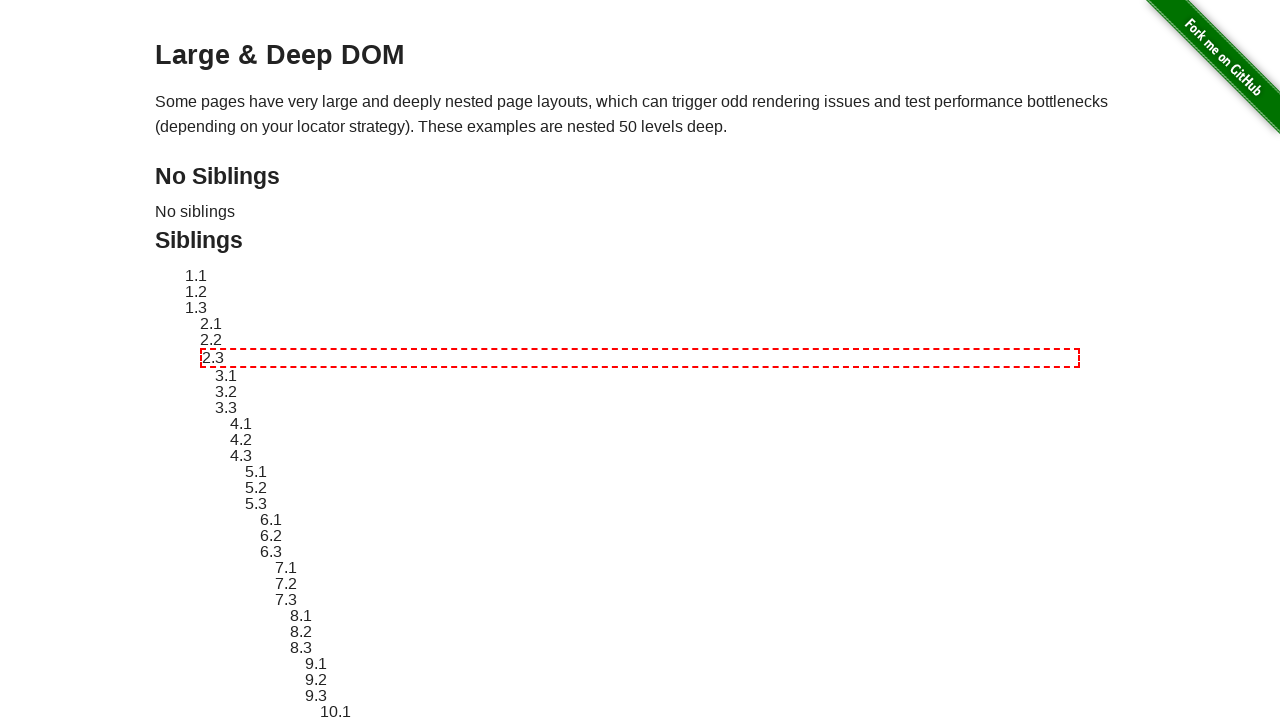

Waited 2 seconds for highlight to be visible
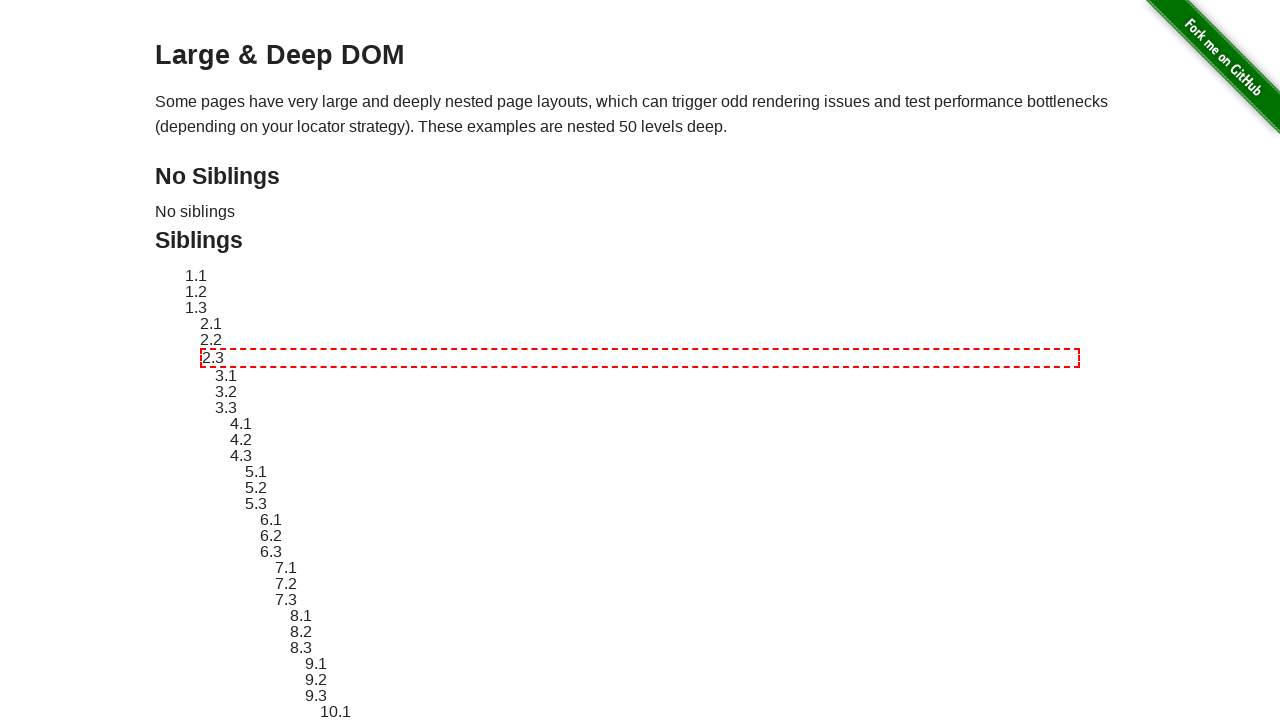

Reverted target element to original style
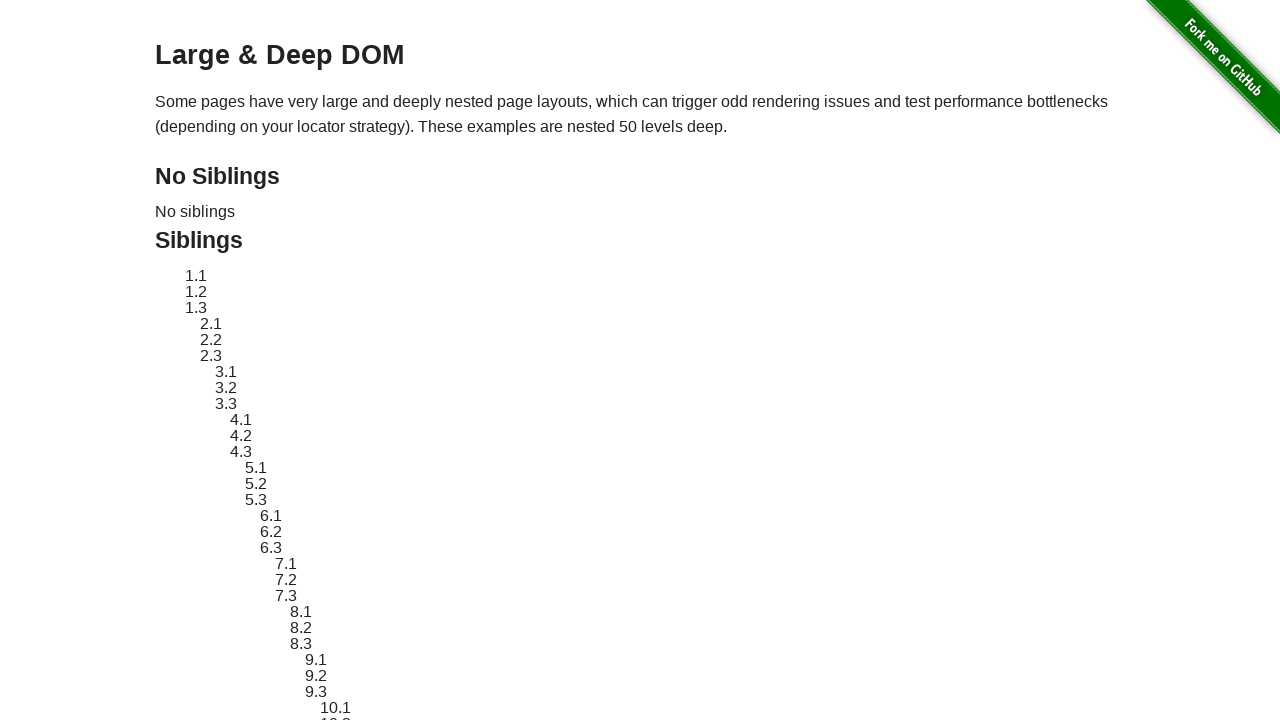

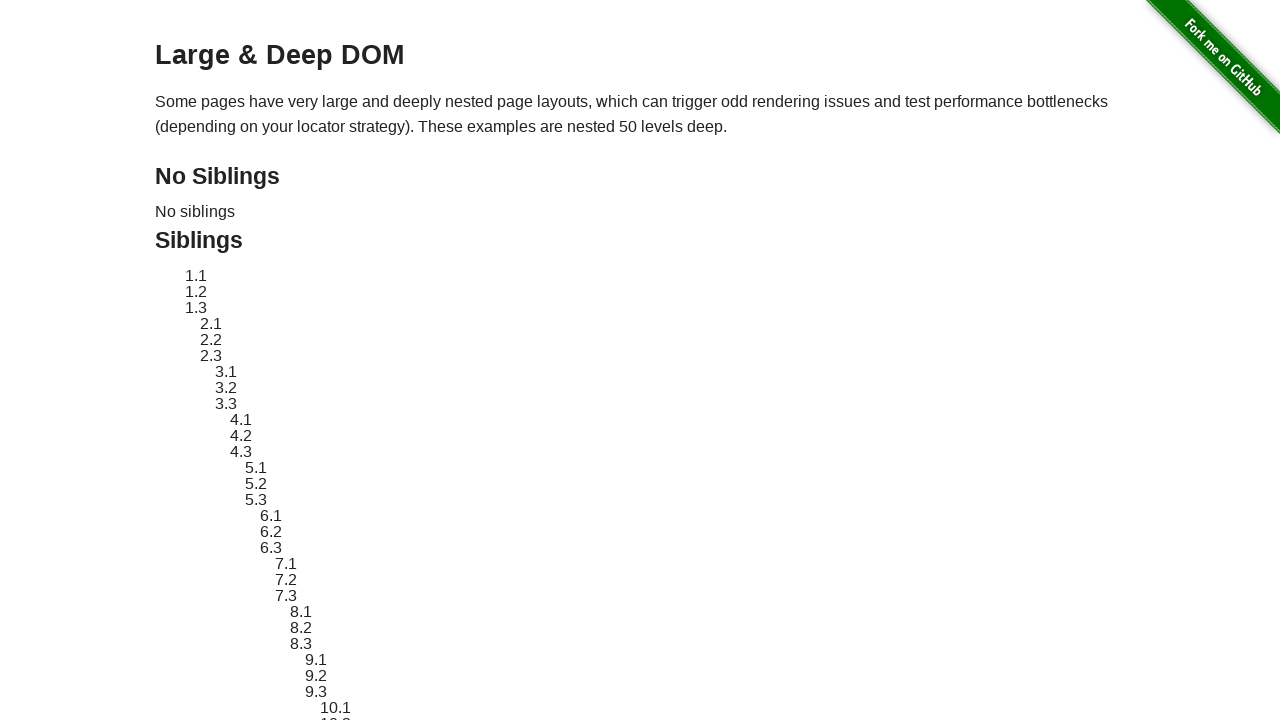